Tests that clicking the bottom "Order" button on the homepage redirects to the order page

Starting URL: https://qa-scooter.praktikum-services.ru/

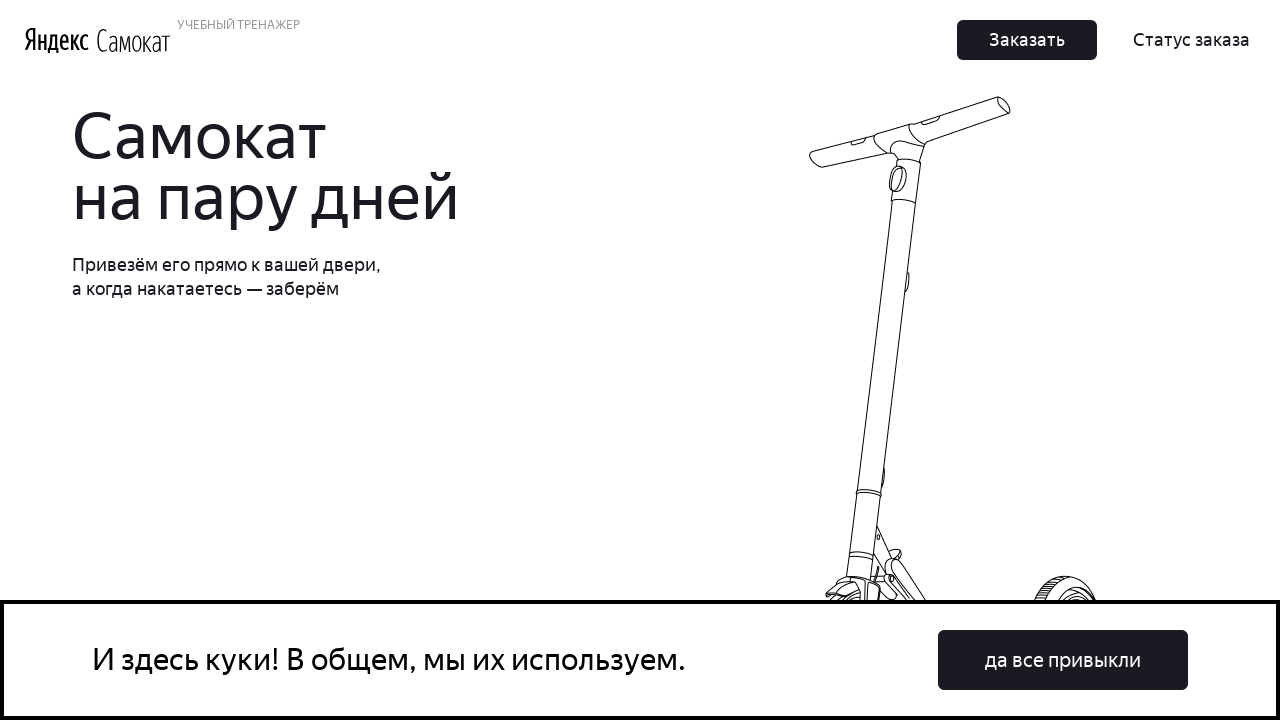

Scrolled to bottom of homepage
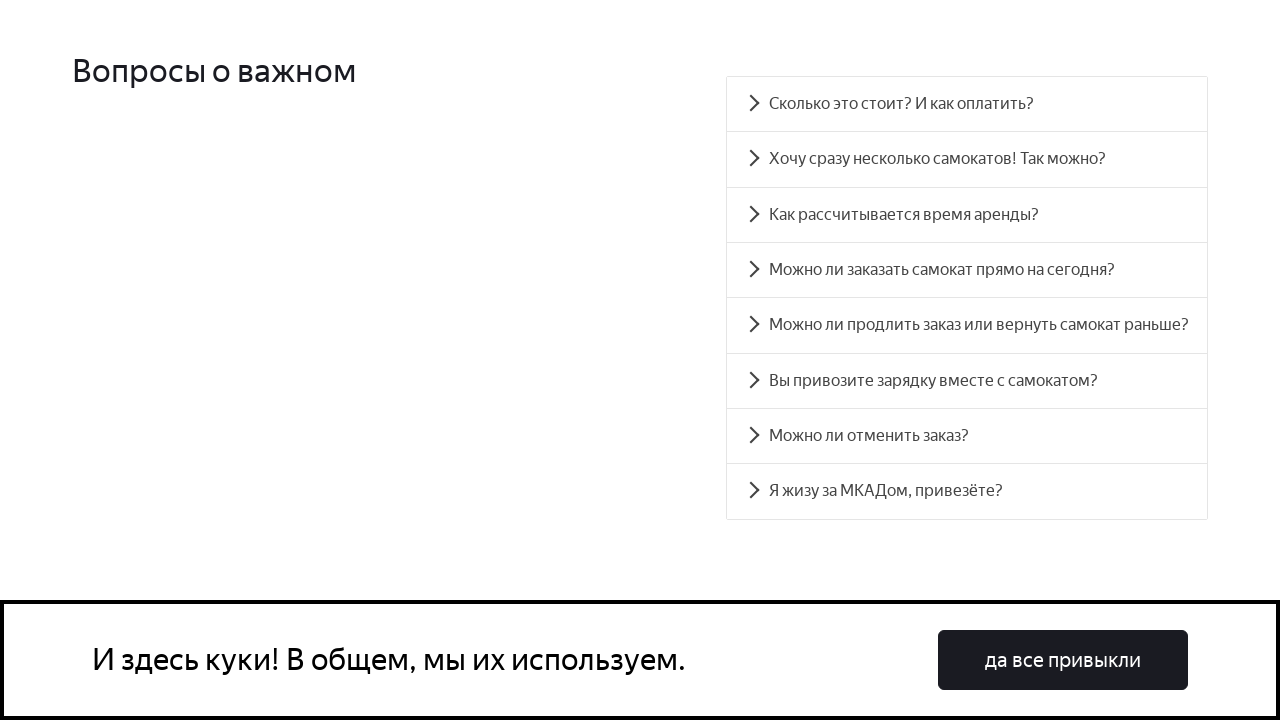

Clicked bottom Order button at (612, 361) on .Home_FinishButton__1_cWm button, .Home_Buttons__3BpVd button:last-of-type, butt
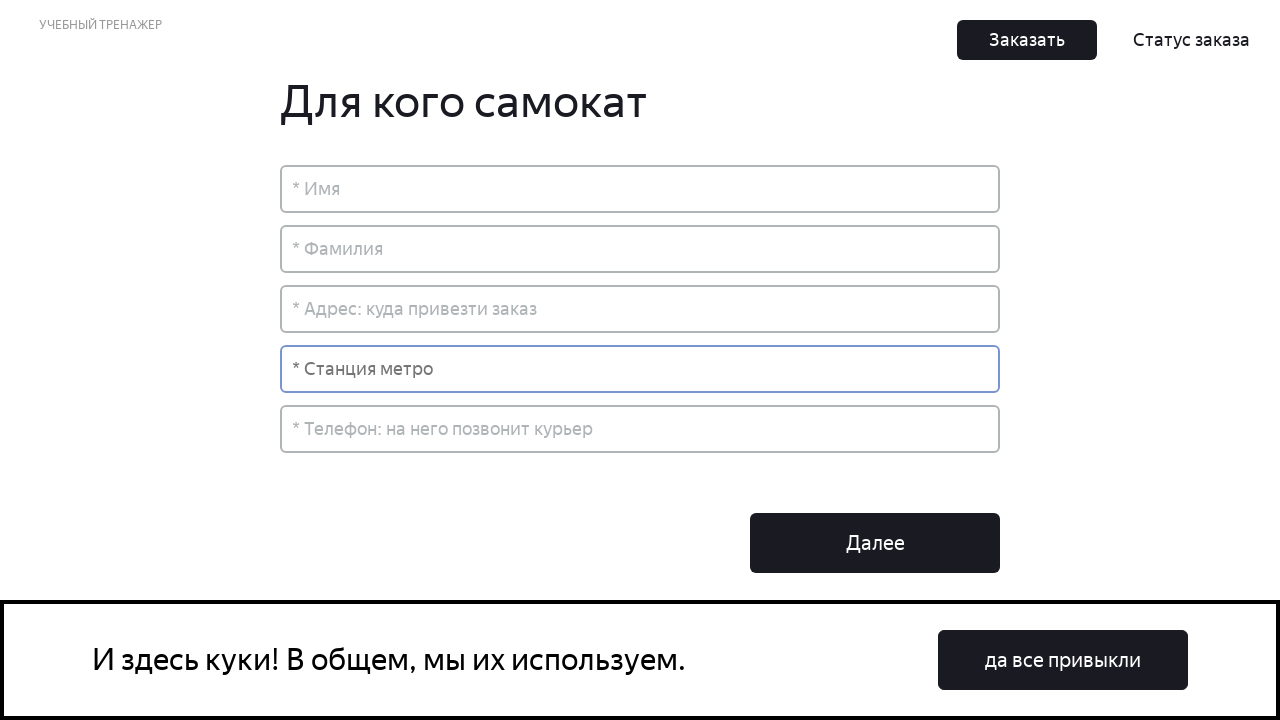

Waited for navigation to order page
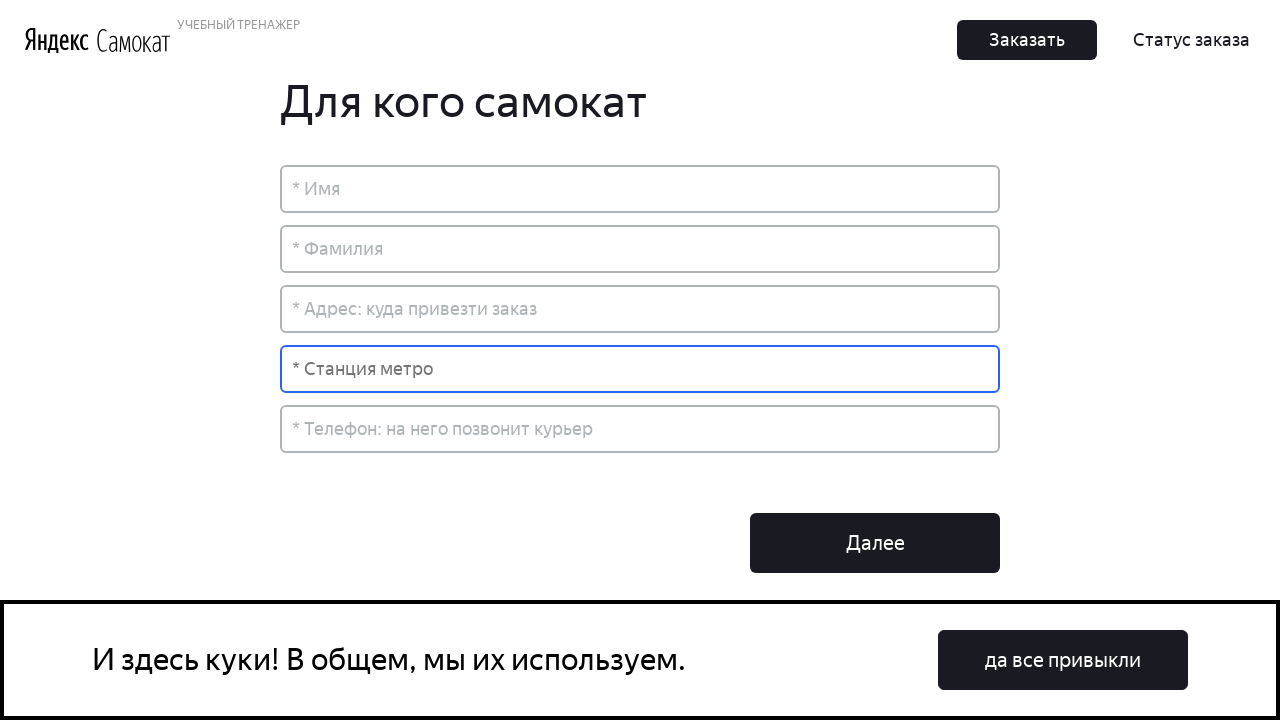

Verified current URL is order page
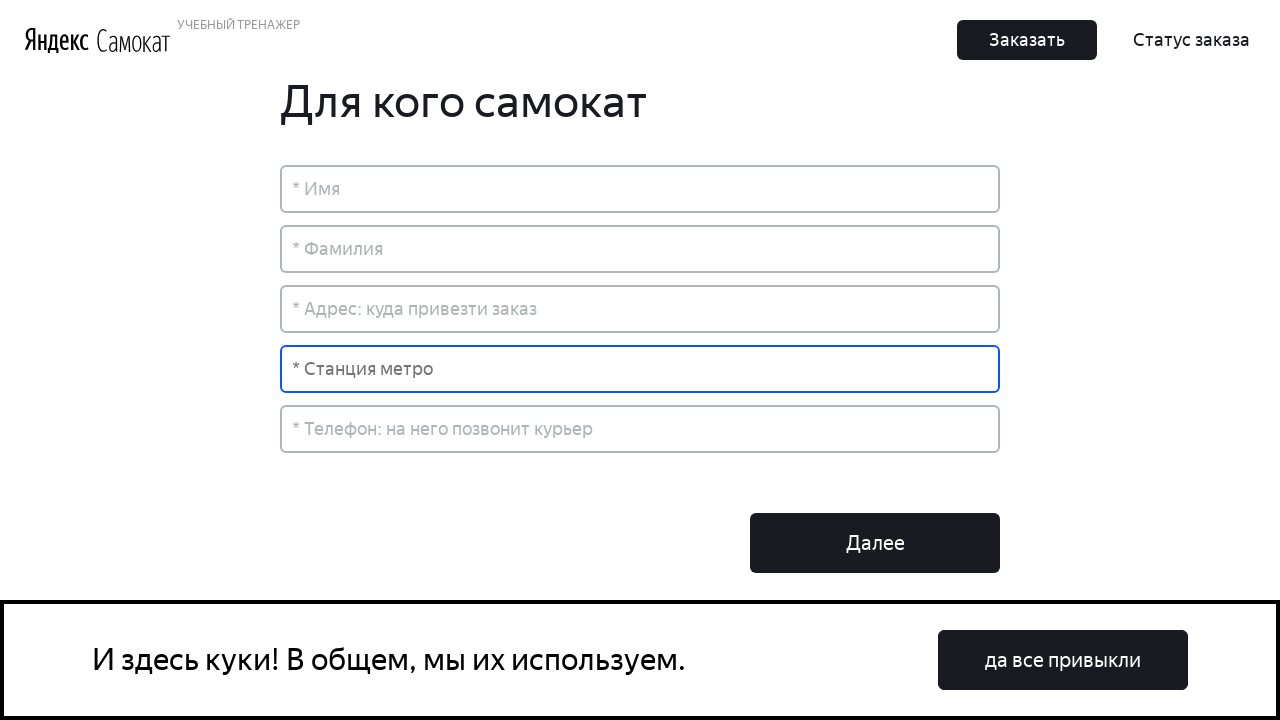

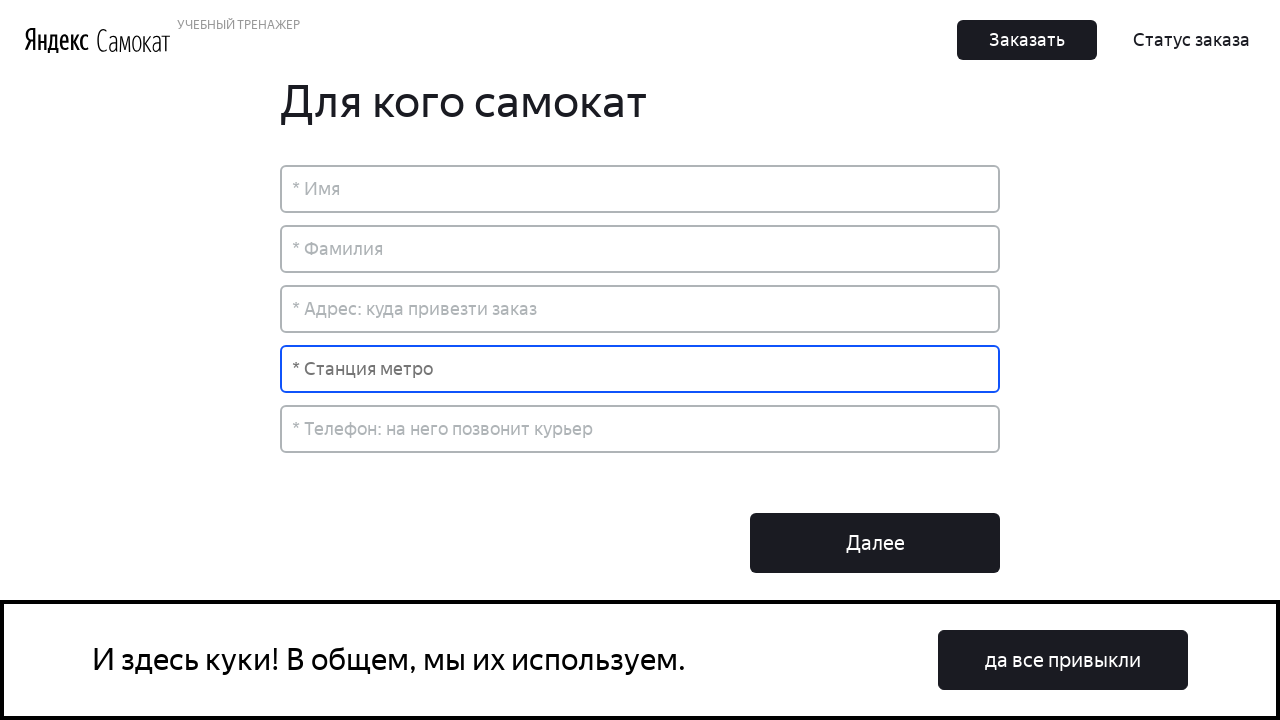